Tests various input field interactions on a form including entering text, appending text with keyboard tab, reading input values, clearing fields, and checking disabled/readonly states of input elements.

Starting URL: https://letcode.in/edit

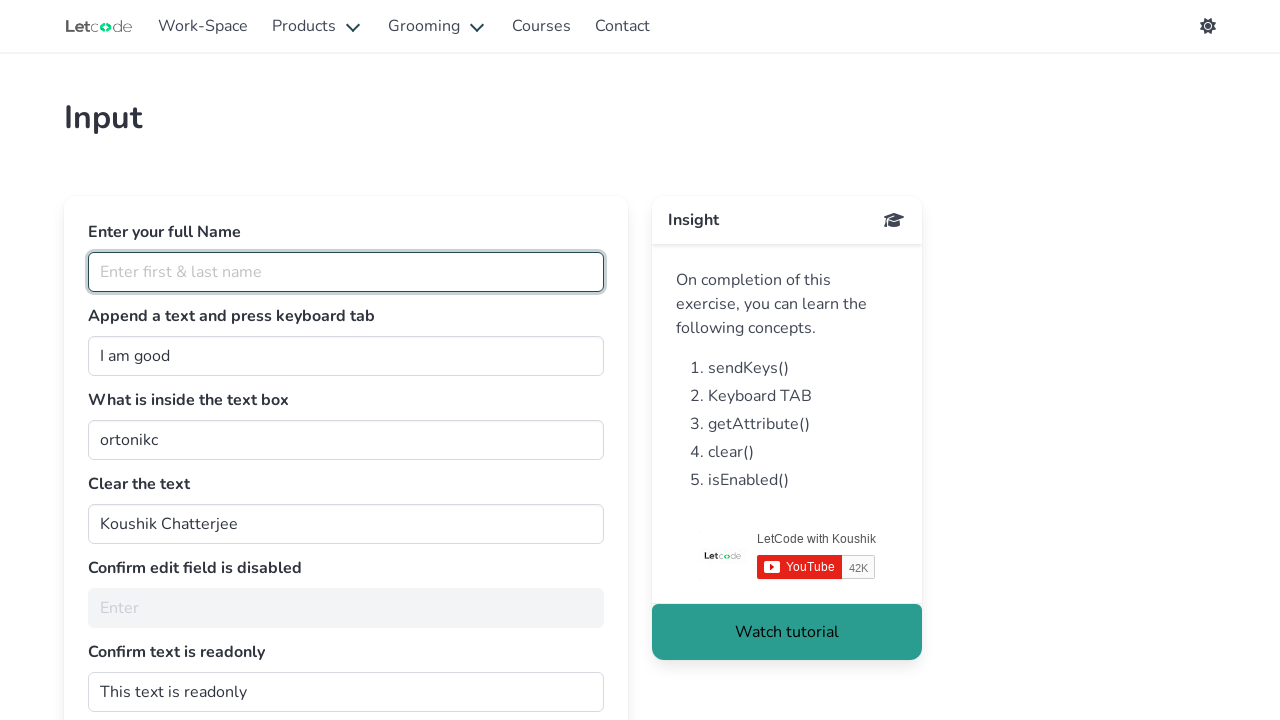

Filled full name field with 'Praveen' on #fullName
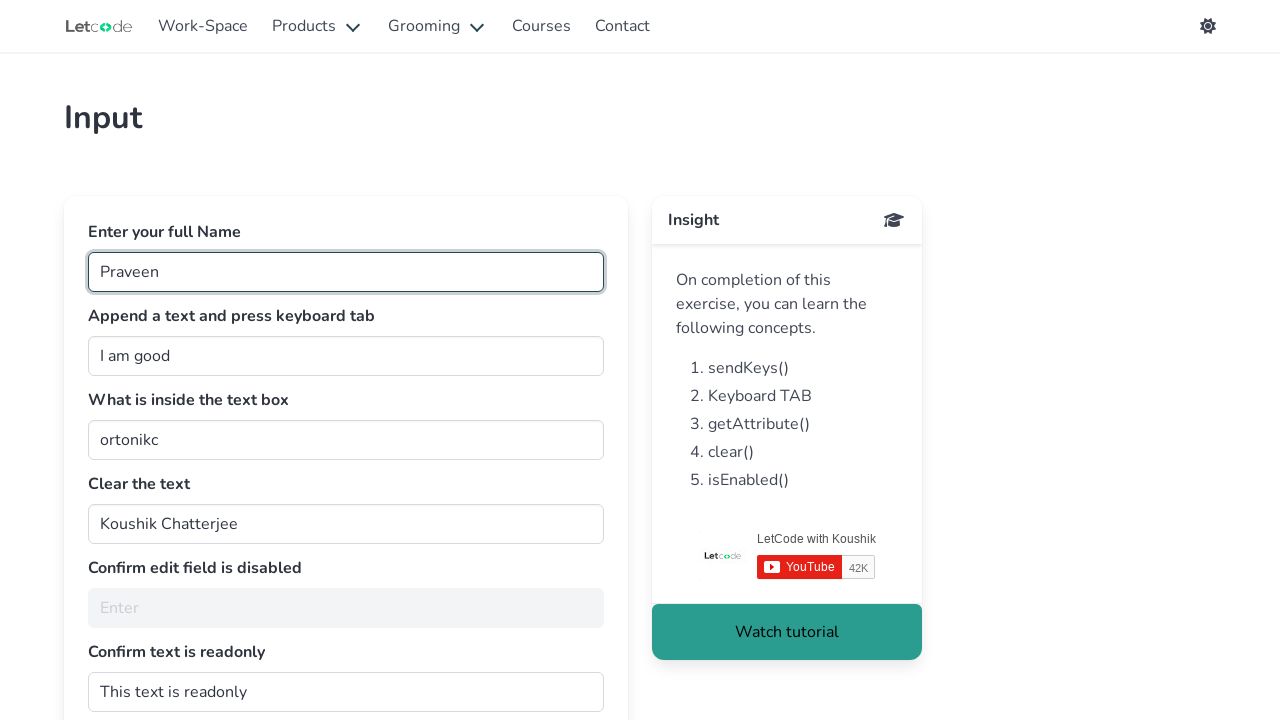

Filled join field with ' Tester.' on #join
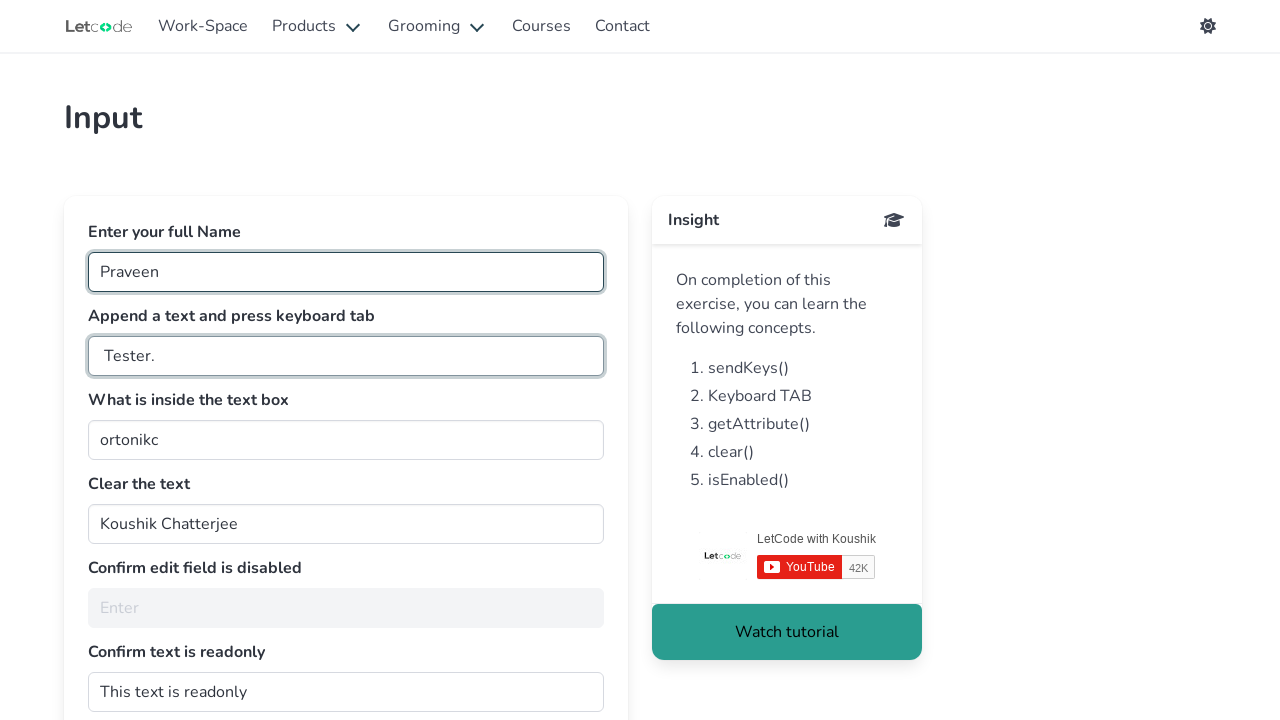

Pressed Tab key on join field on #join
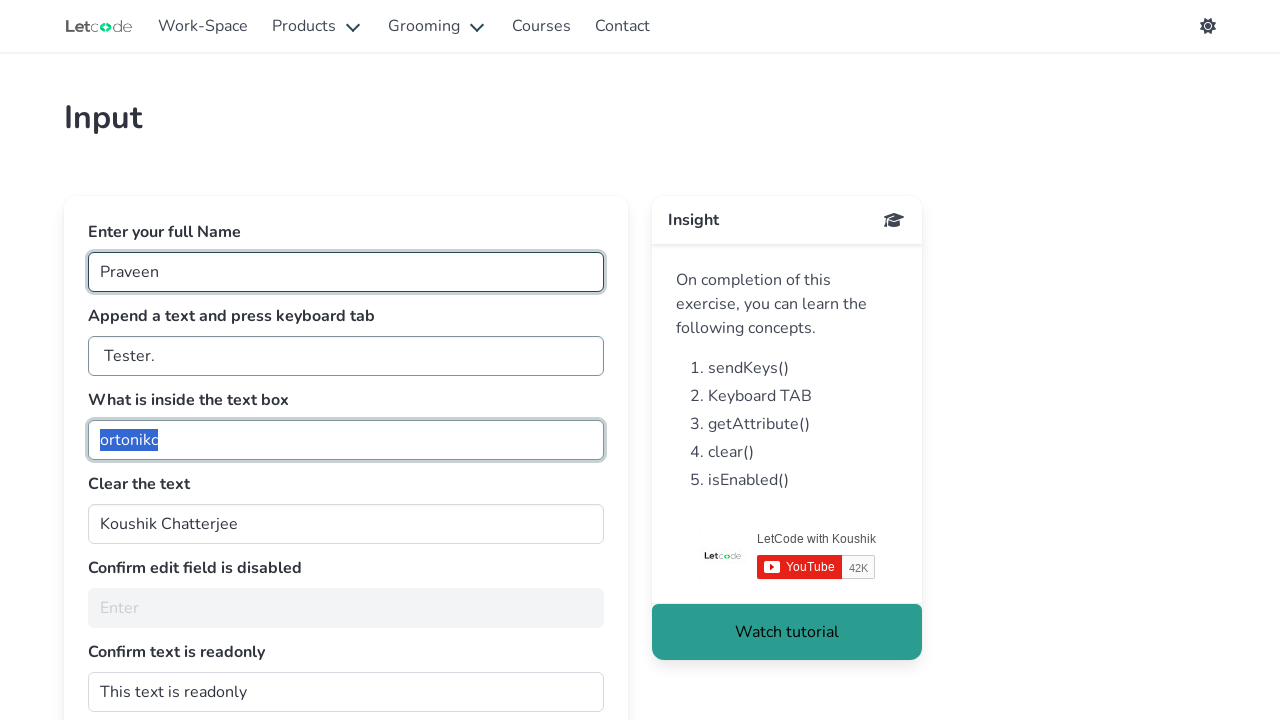

Read value from getMe field: 'ortonikc'
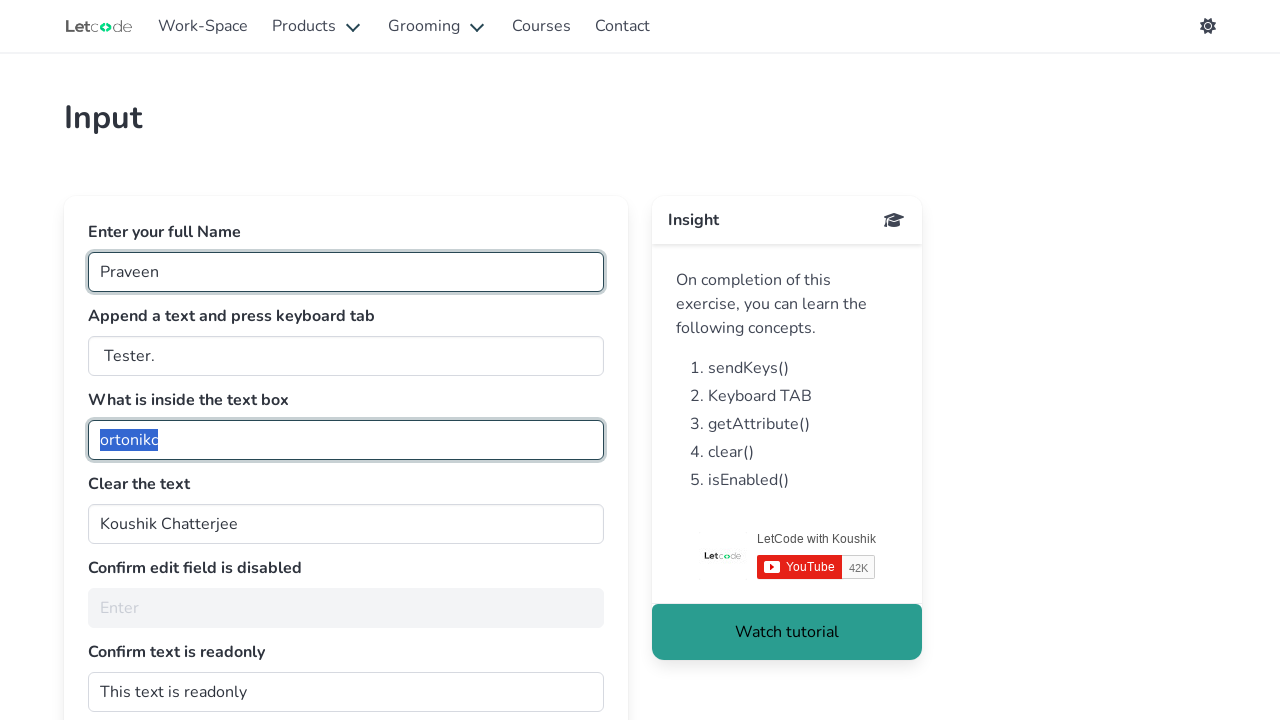

Cleared the clearMe text field on #clearMe
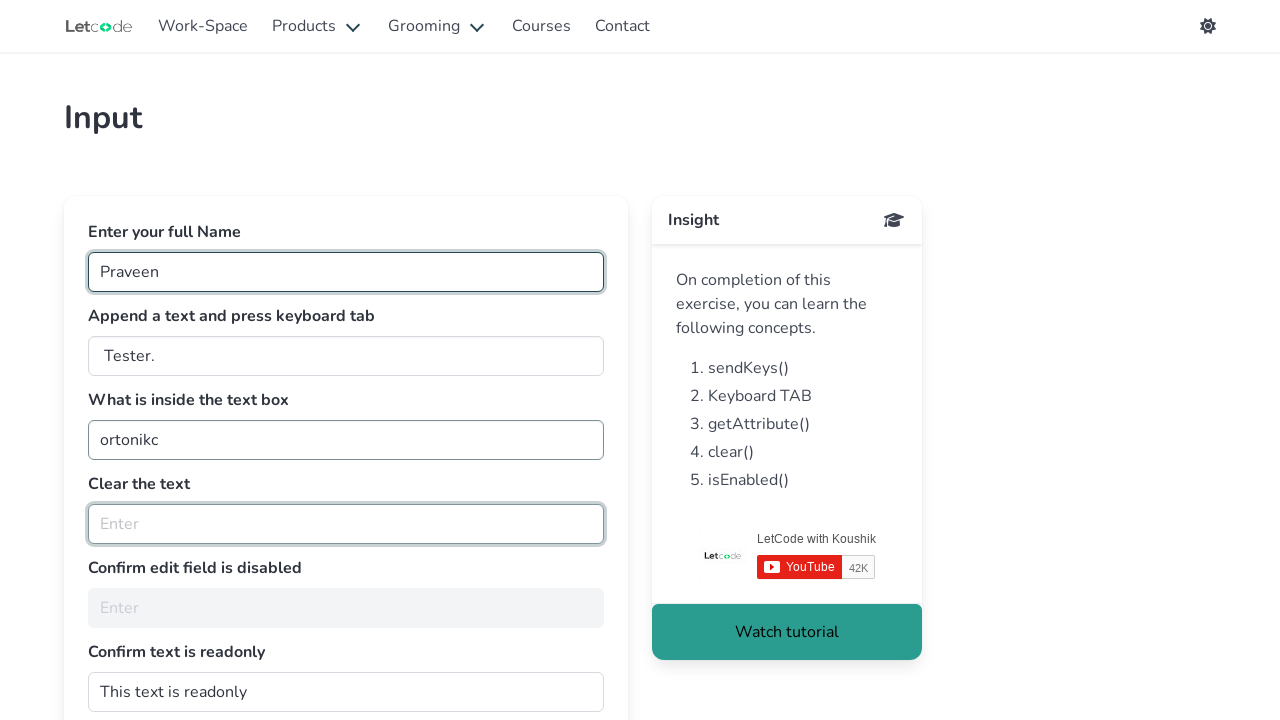

Checked if noEdit field is enabled: False
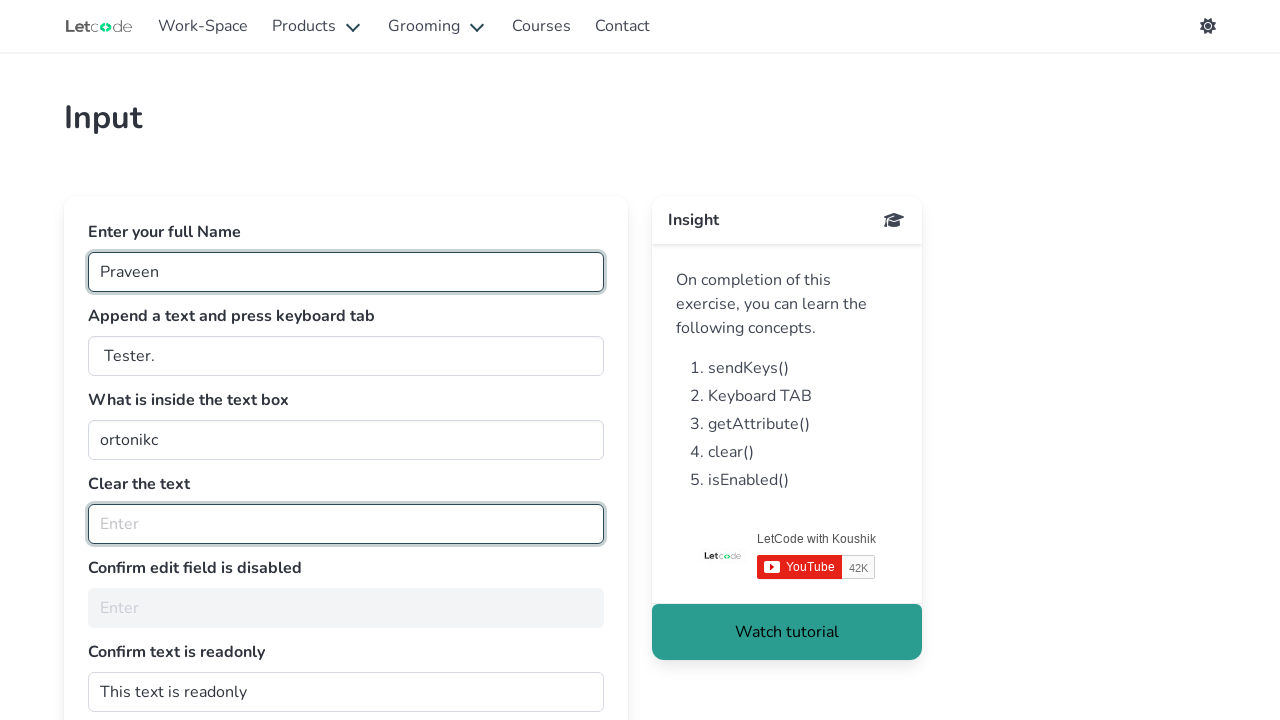

Checked if dontwrite field is readonly: 
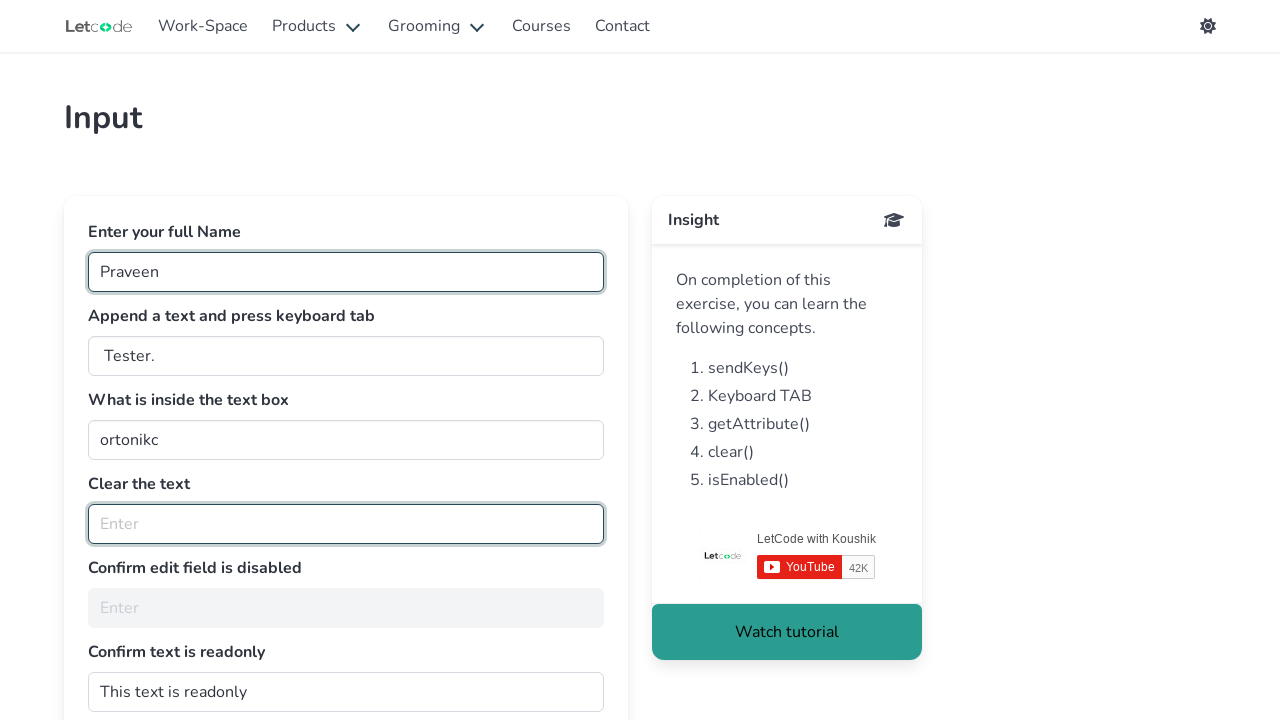

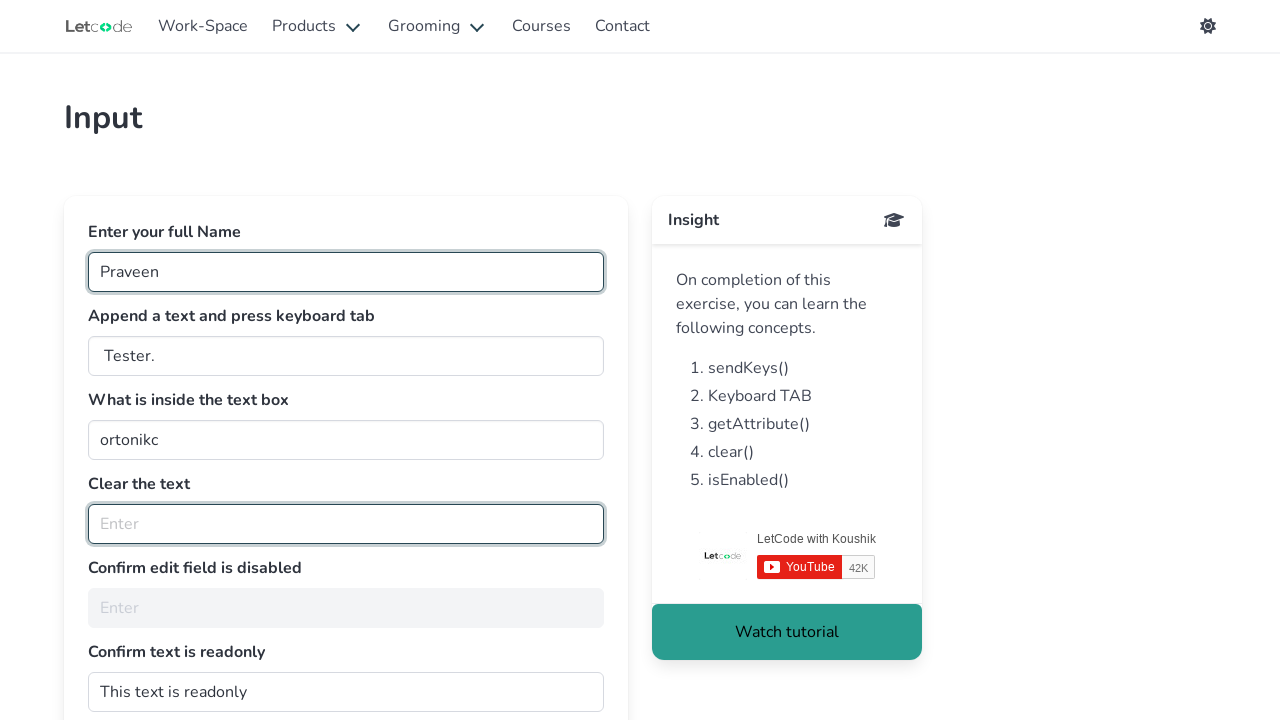